Tests that the RHT Services website is reachable by verifying the Contact link is visible on the page

Starting URL: https://rhtservices.net

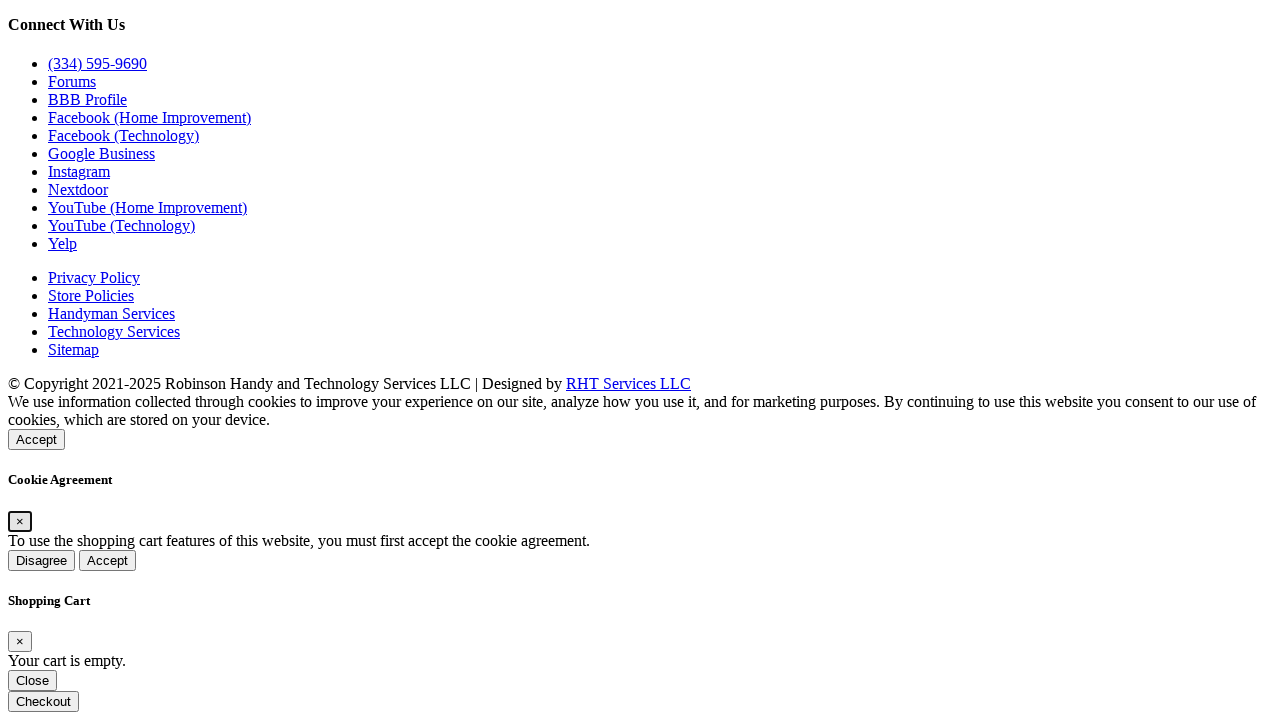

Navigated to https://rhtservices.net
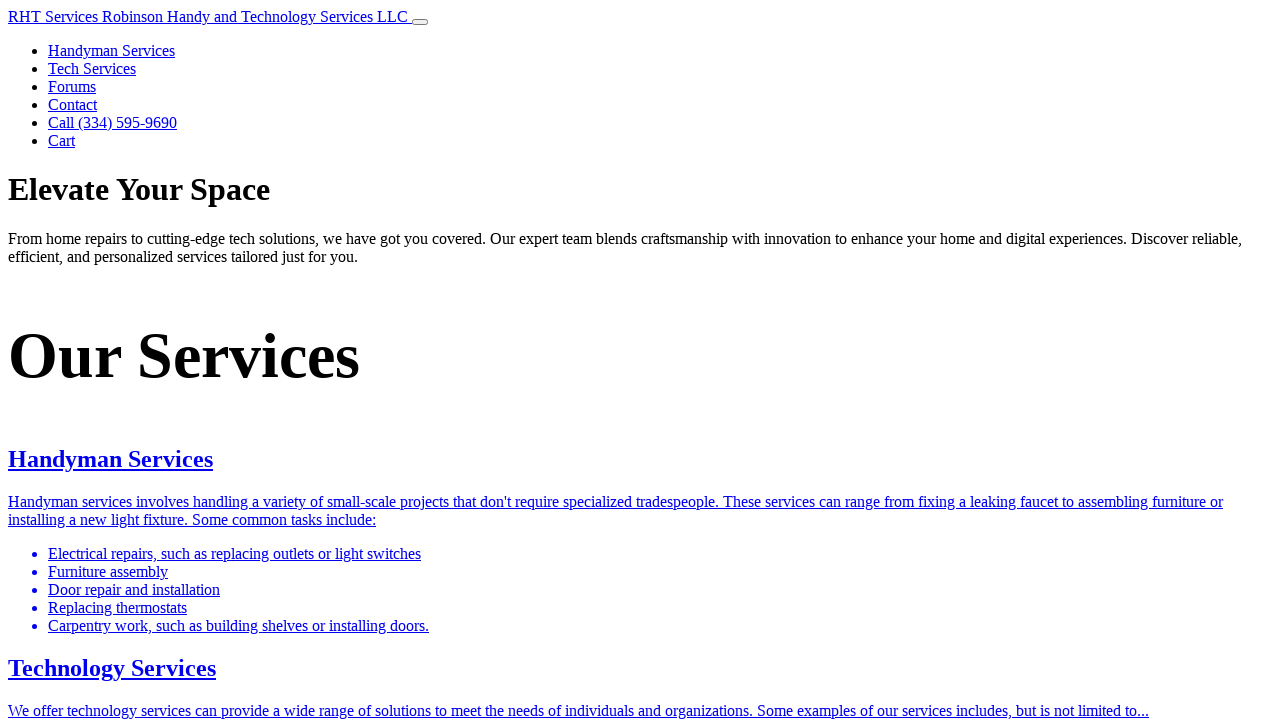

Contact link is visible on the page
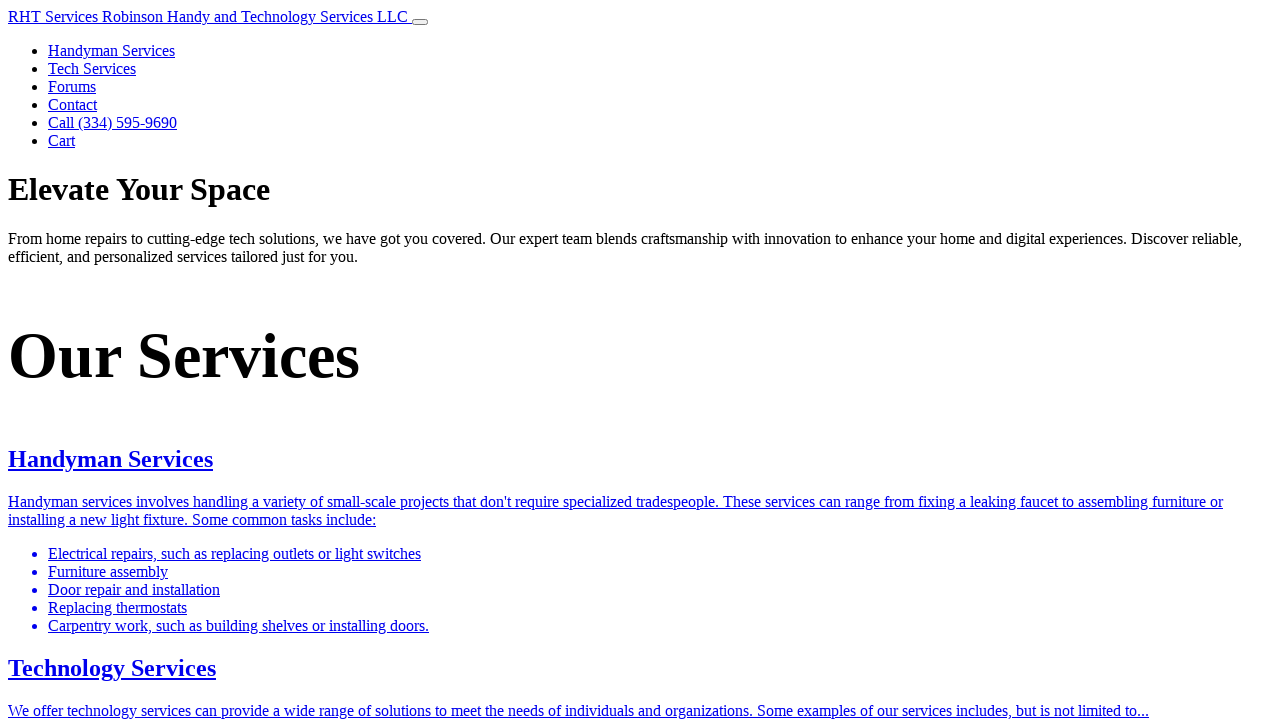

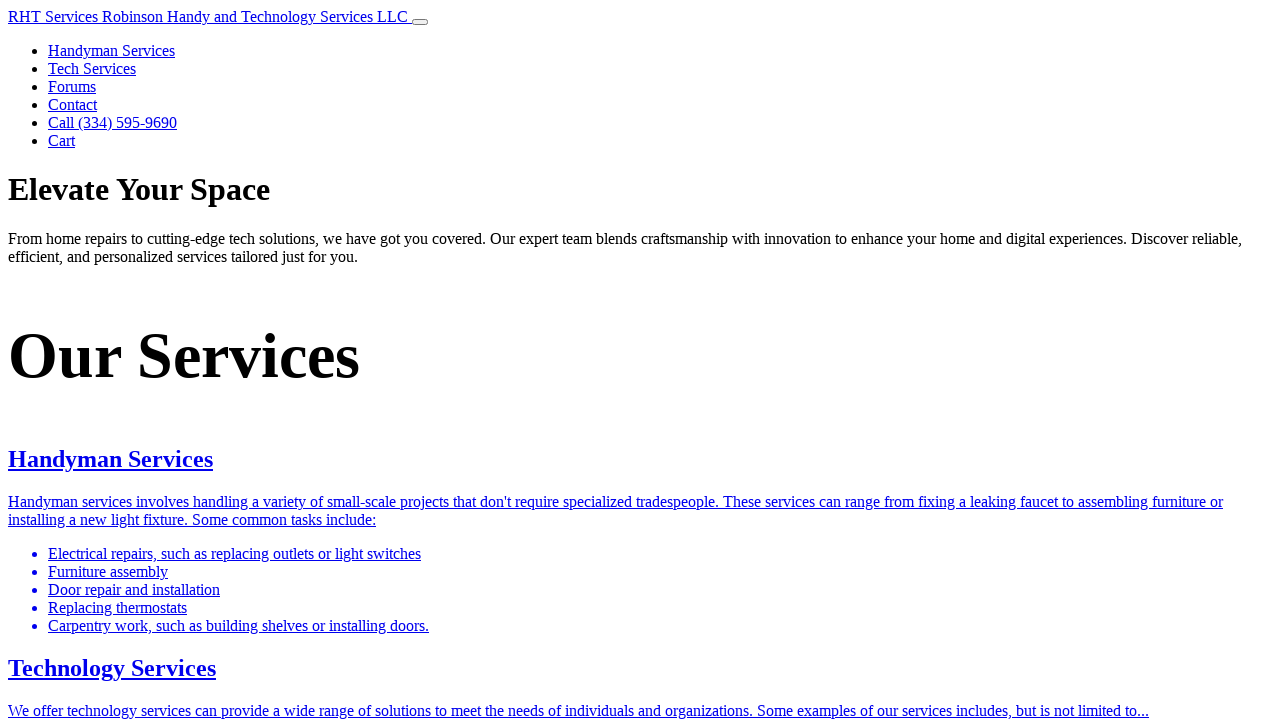